Tests wait functionality on a demo page by clicking buttons that trigger elements to appear, then filling text in those dynamically appearing text fields.

Starting URL: https://www.hyrtutorials.com/p/waits-demo.html

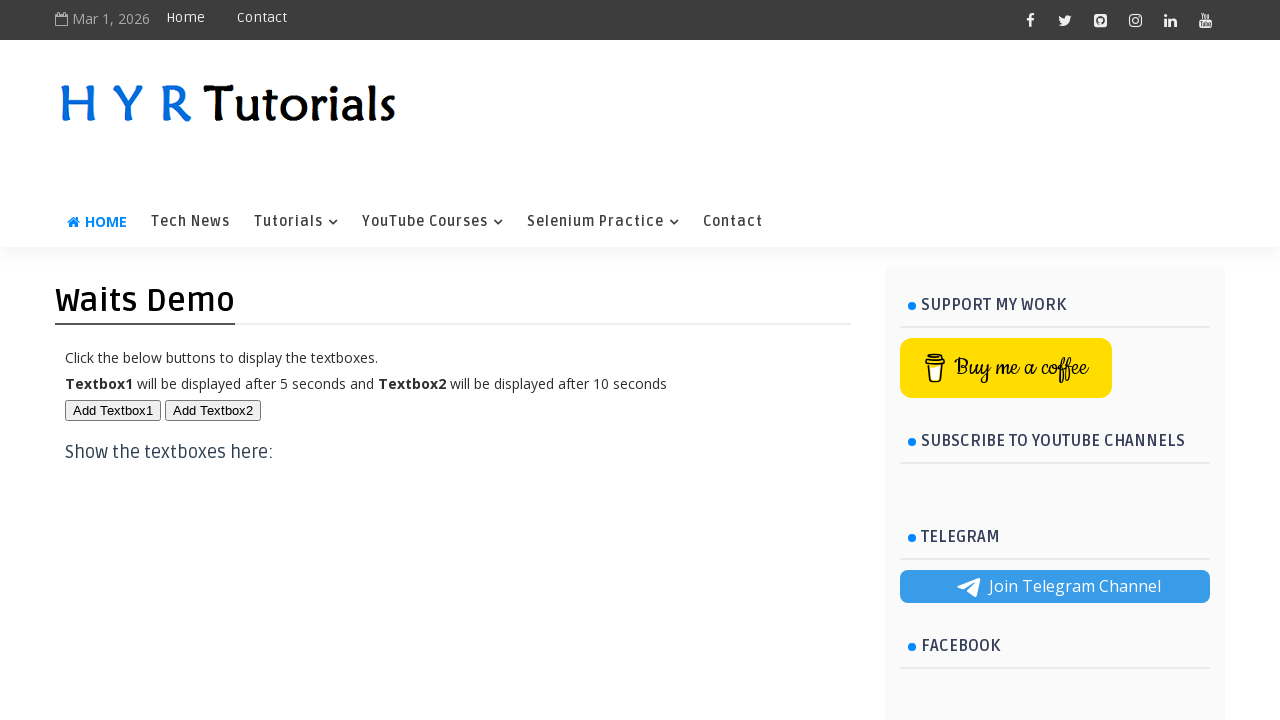

Clicked first button to trigger element appearance at (113, 410) on #btn1
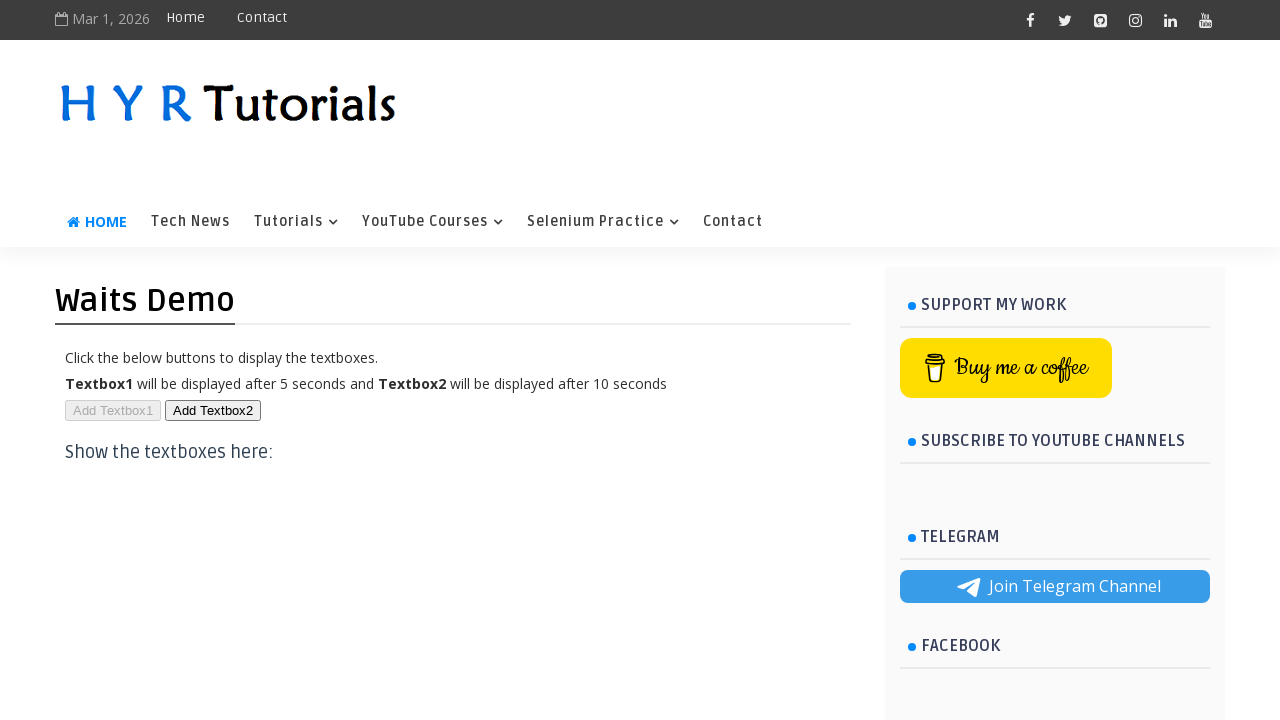

First text field appeared
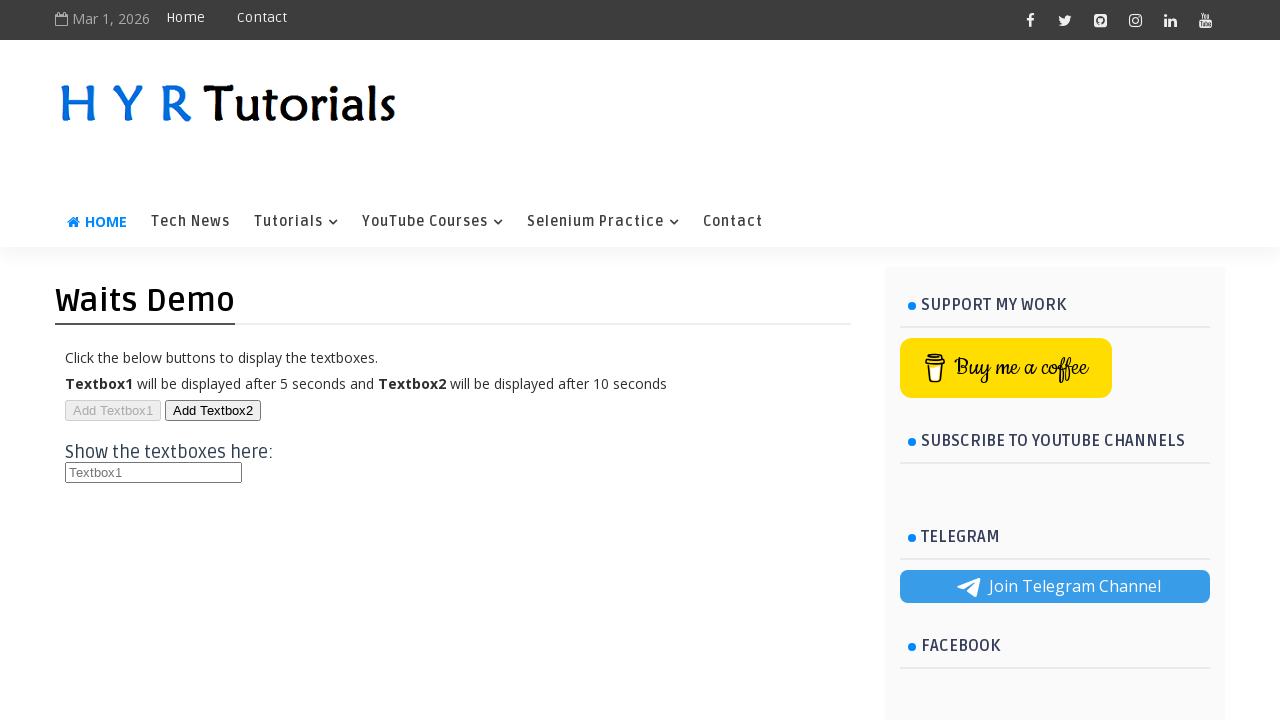

Filled first text field with 'custom text' on #txt1
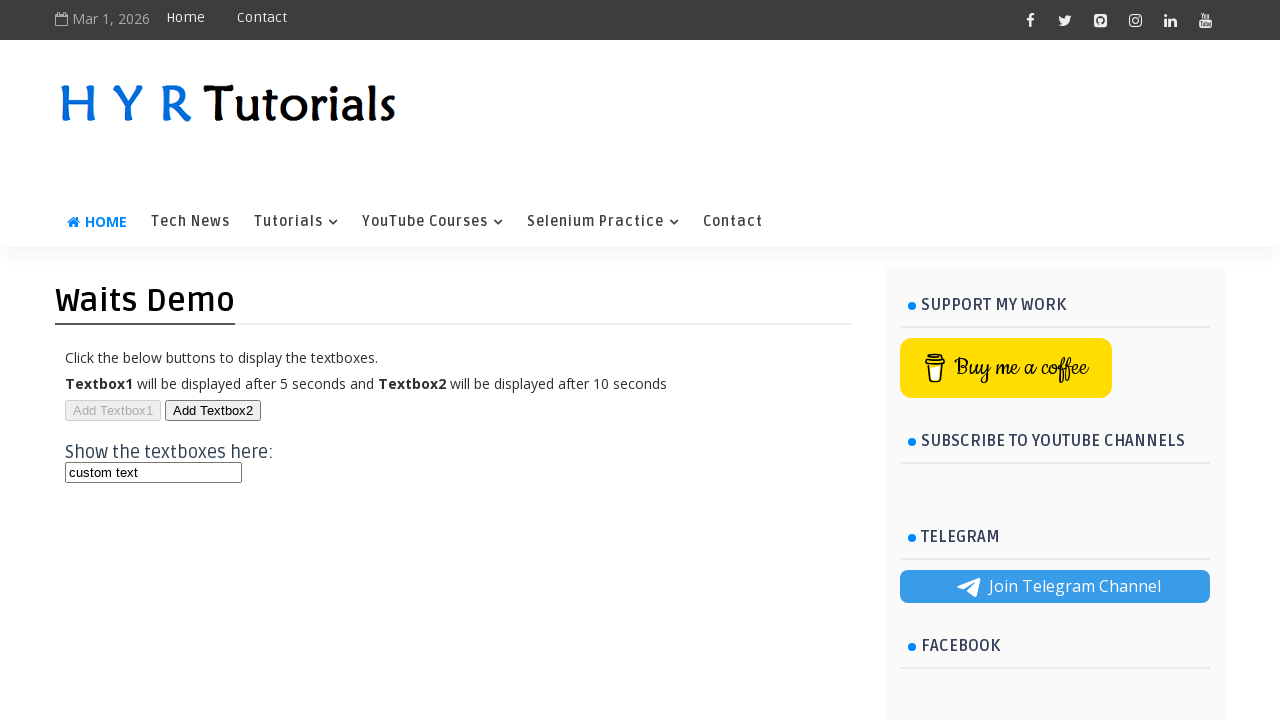

Clicked second button to trigger second element at (213, 410) on #btn2
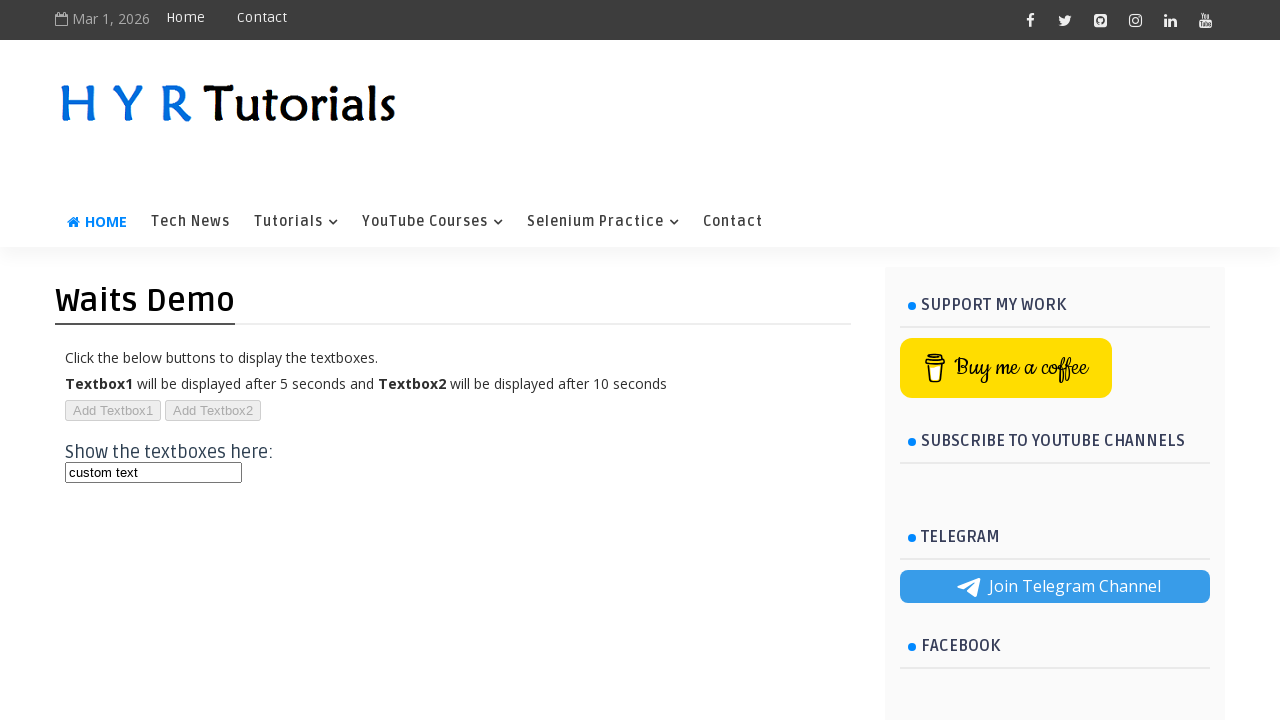

Second text field became visible
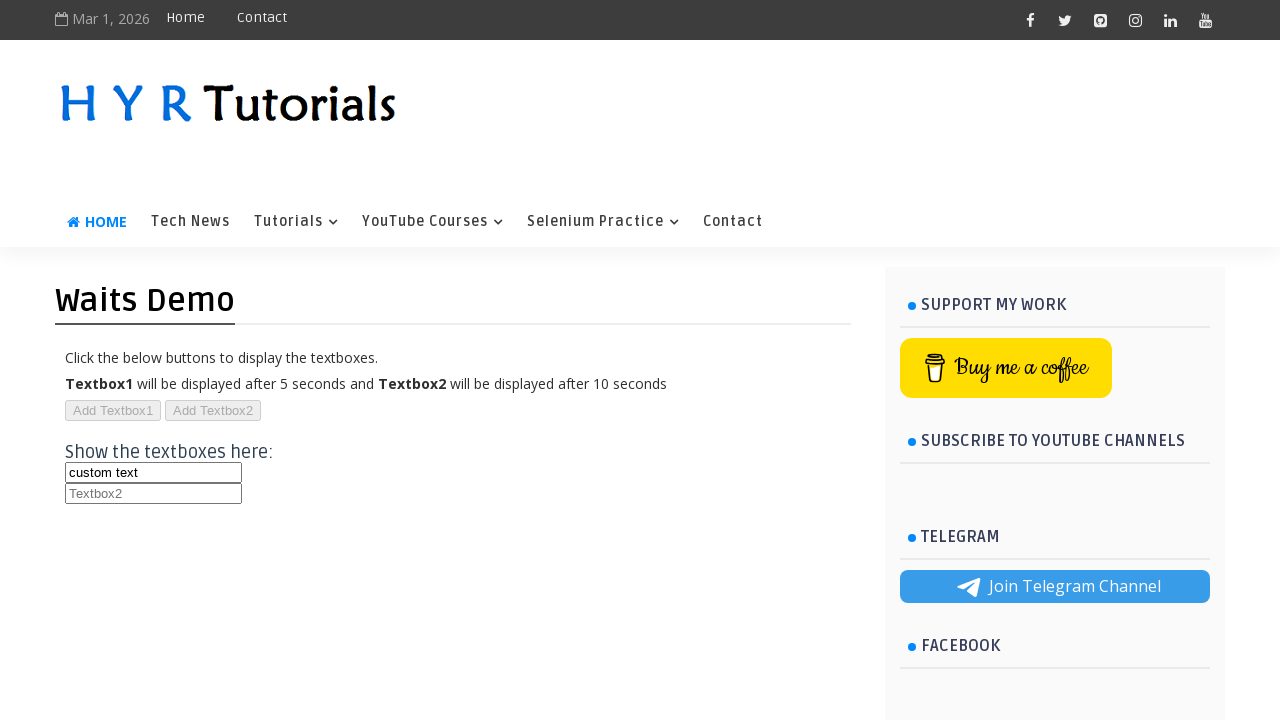

Filled second text field with 'custom text 2' on #txt2
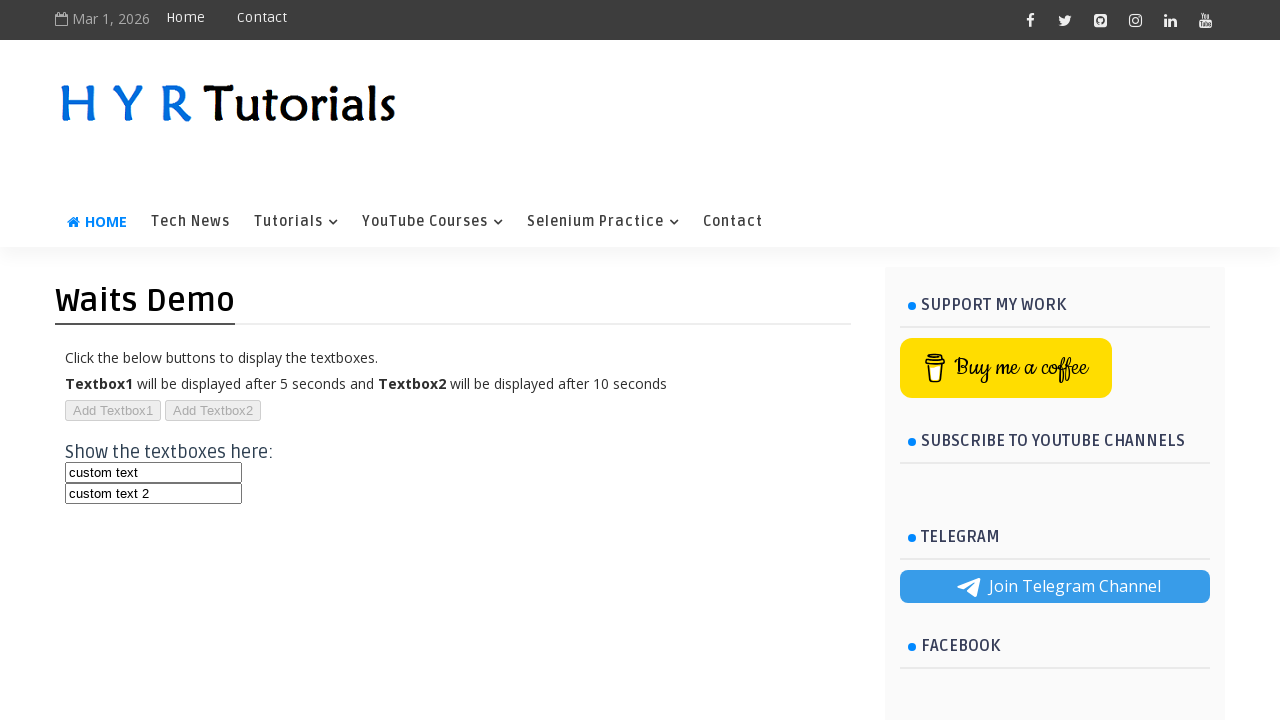

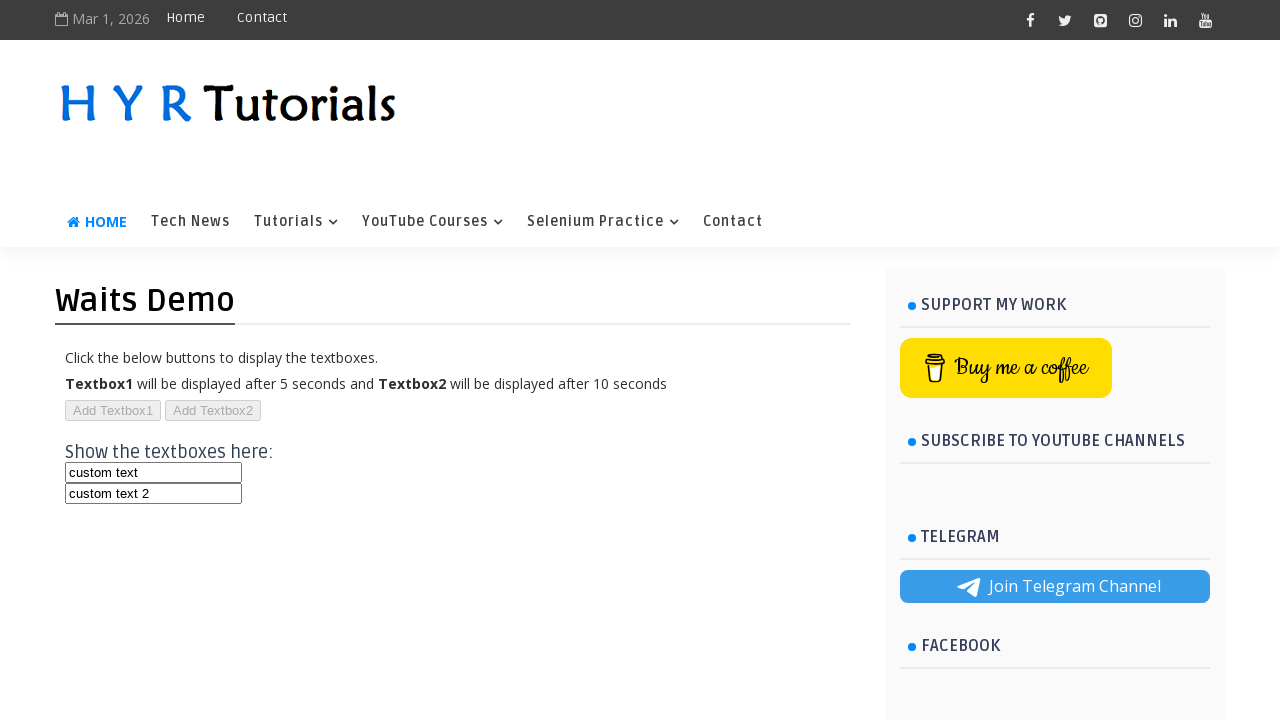